Tests keyboard input by clicking on the target input and pressing the Shift key

Starting URL: https://the-internet.herokuapp.com/key_presses

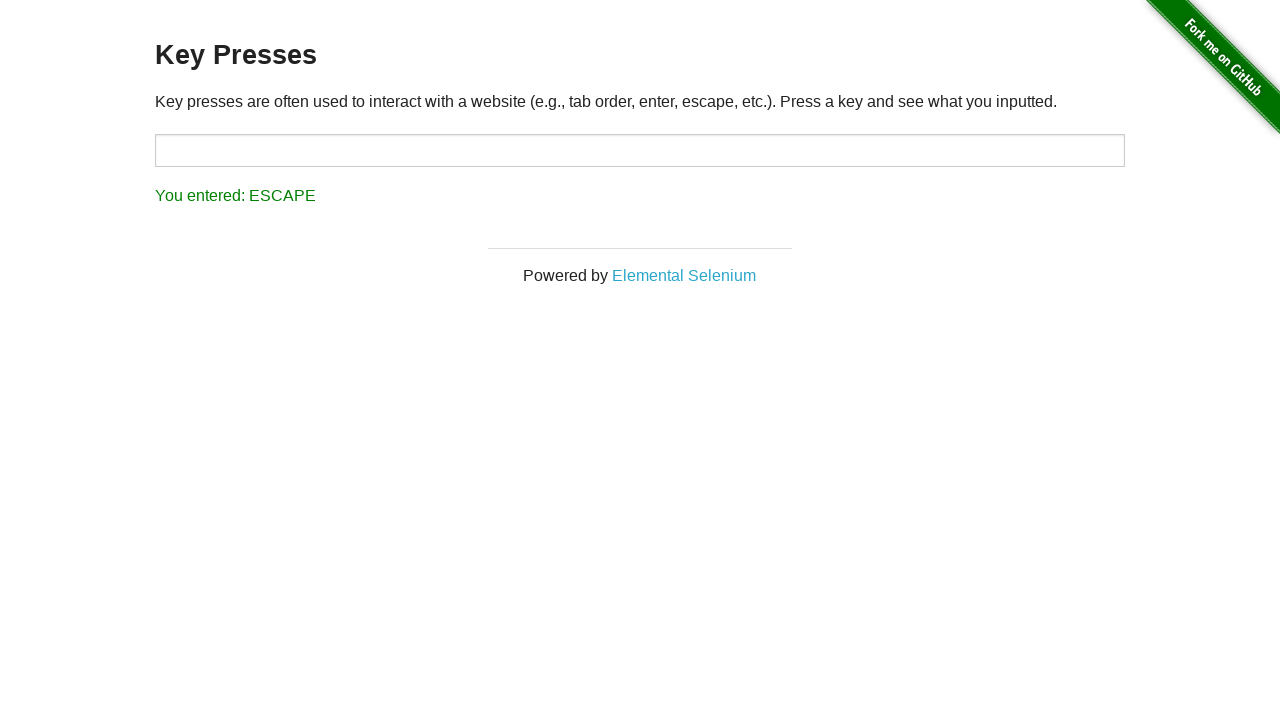

Clicked on the target input field at (640, 150) on #target
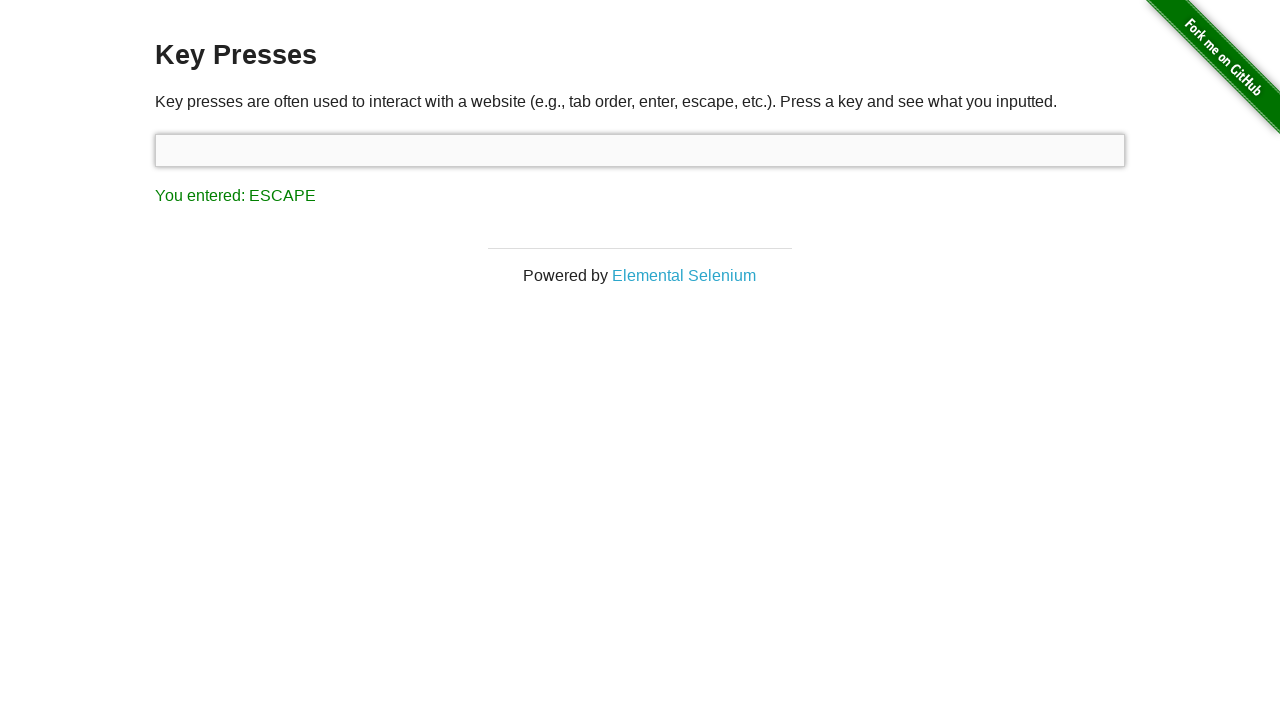

Pressed the Shift key
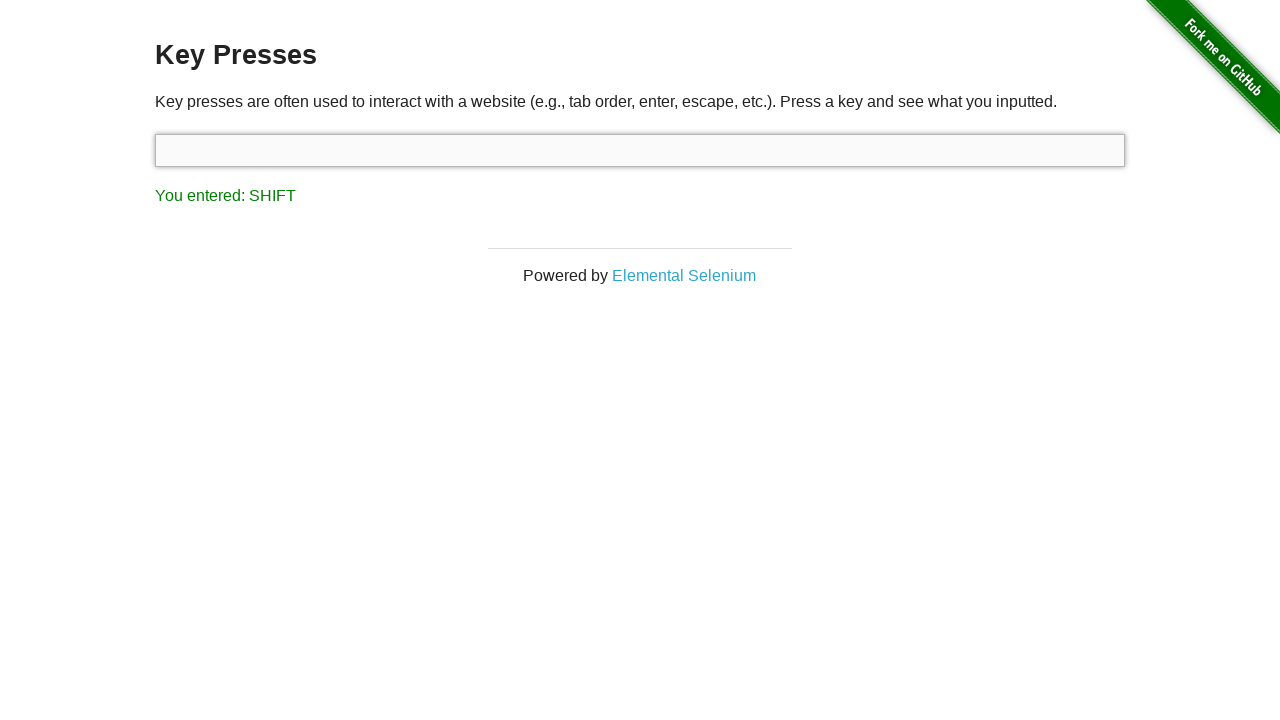

Result element appeared on the page
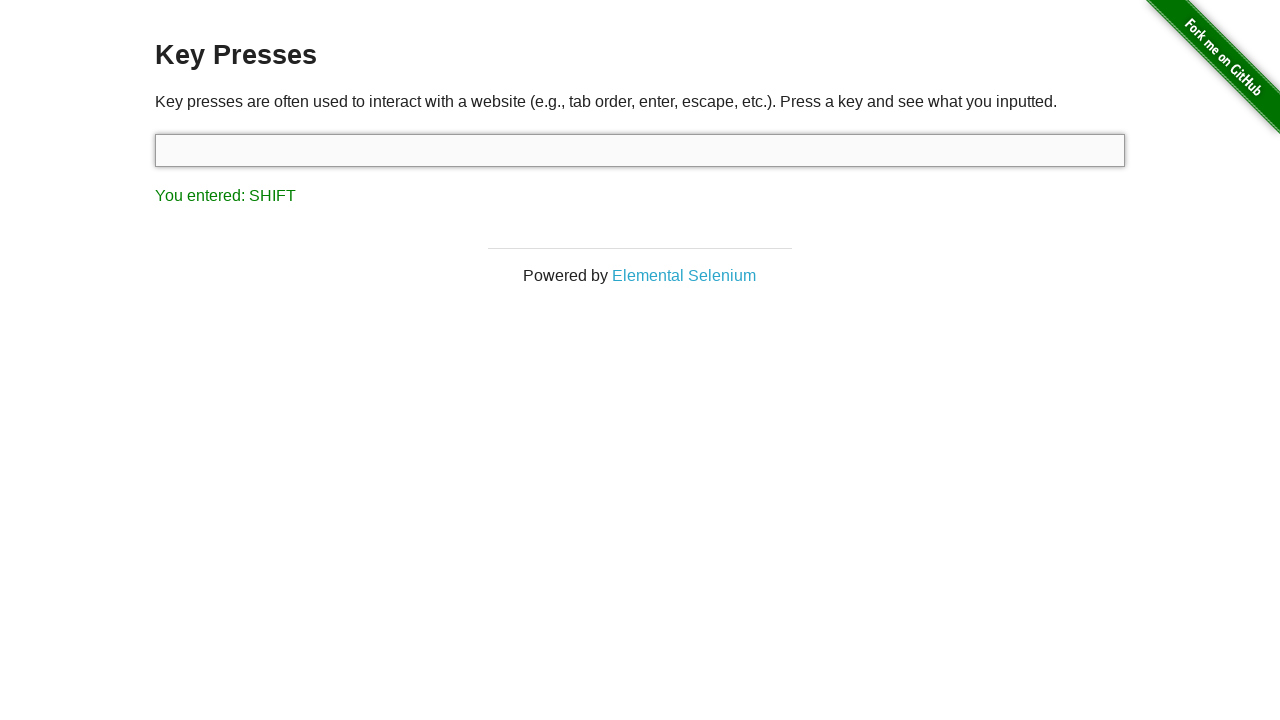

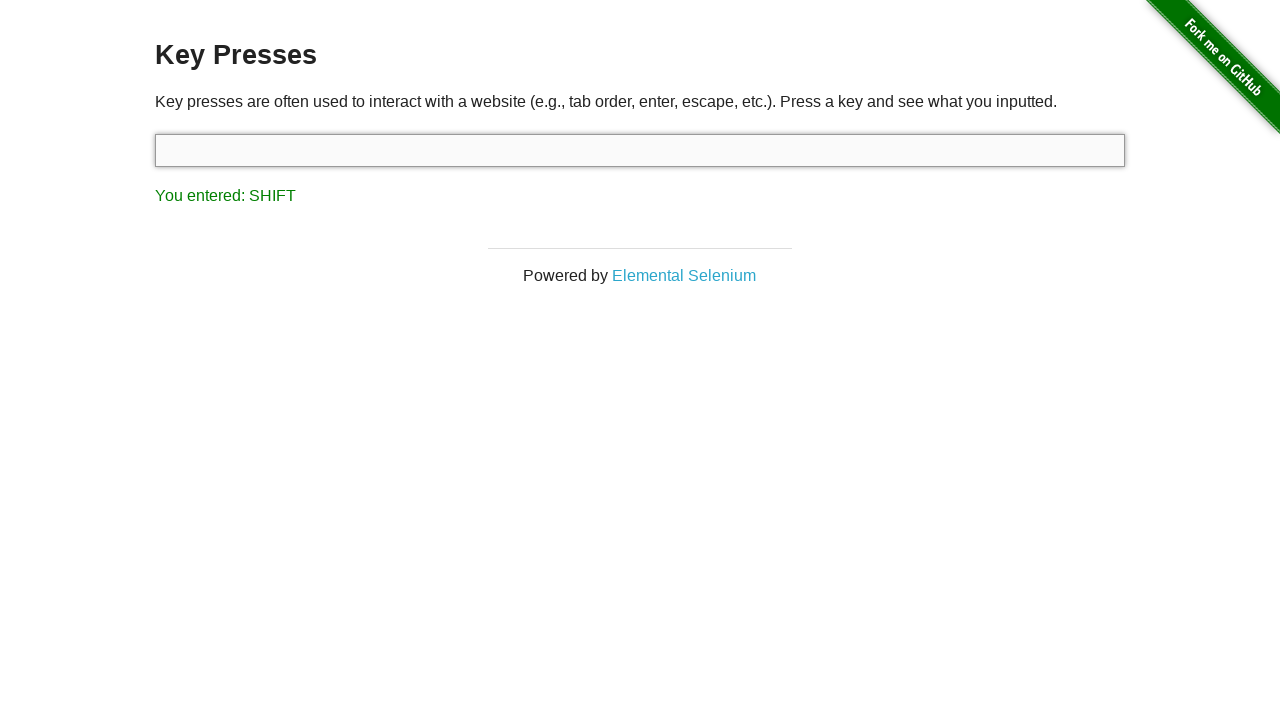